Tests that clicking outside the search bar closes the search results dropdown

Starting URL: https://www.freecodecamp.org/learn

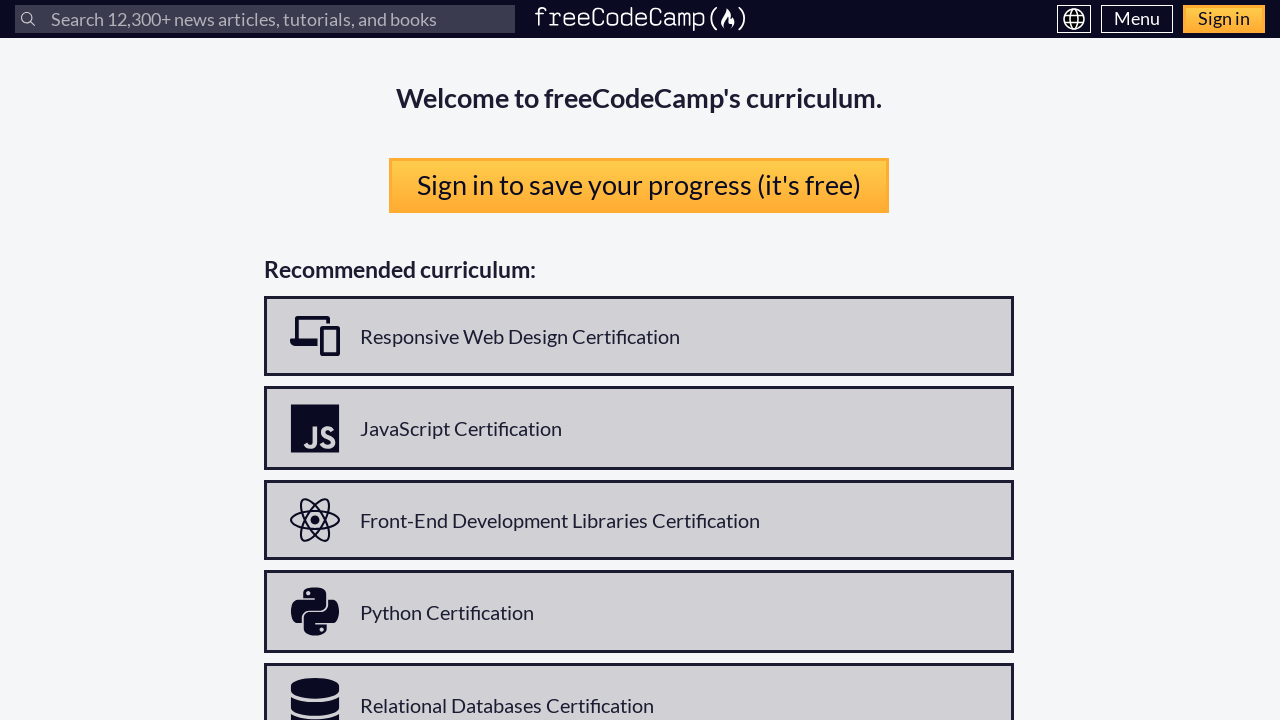

Search input became visible
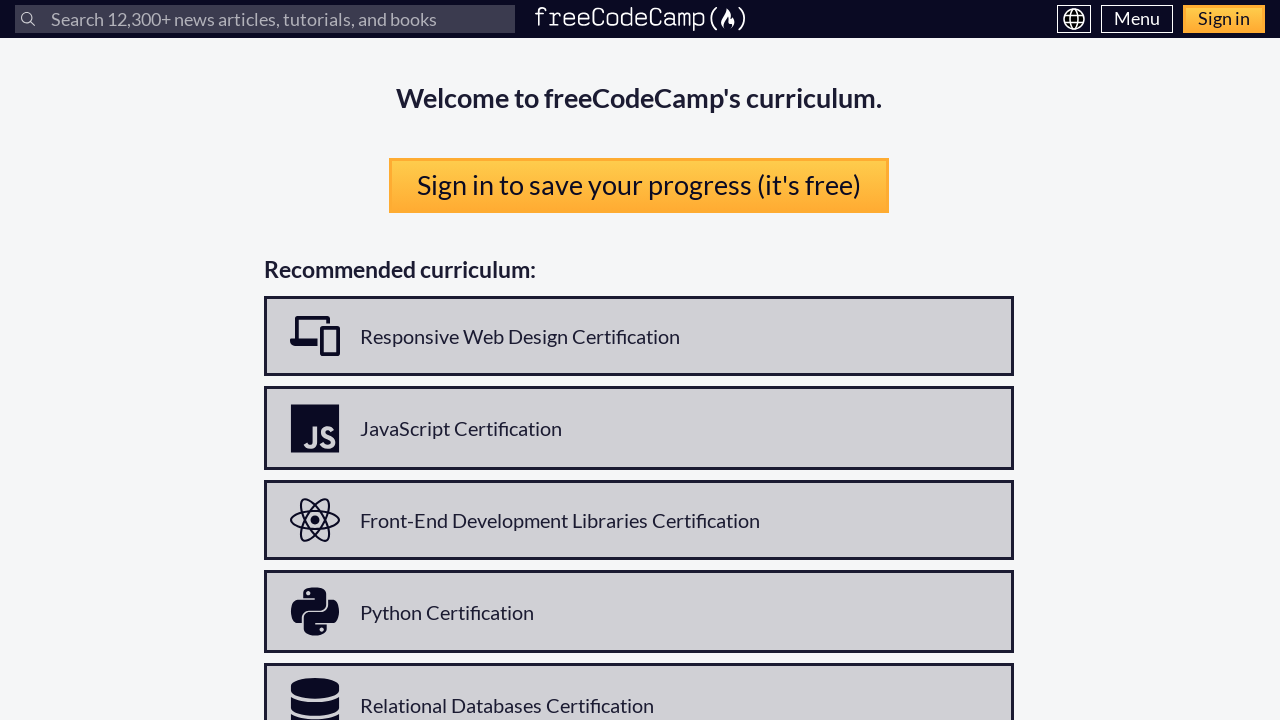

Filled search input with 'javascript' on internal:label="Search"s
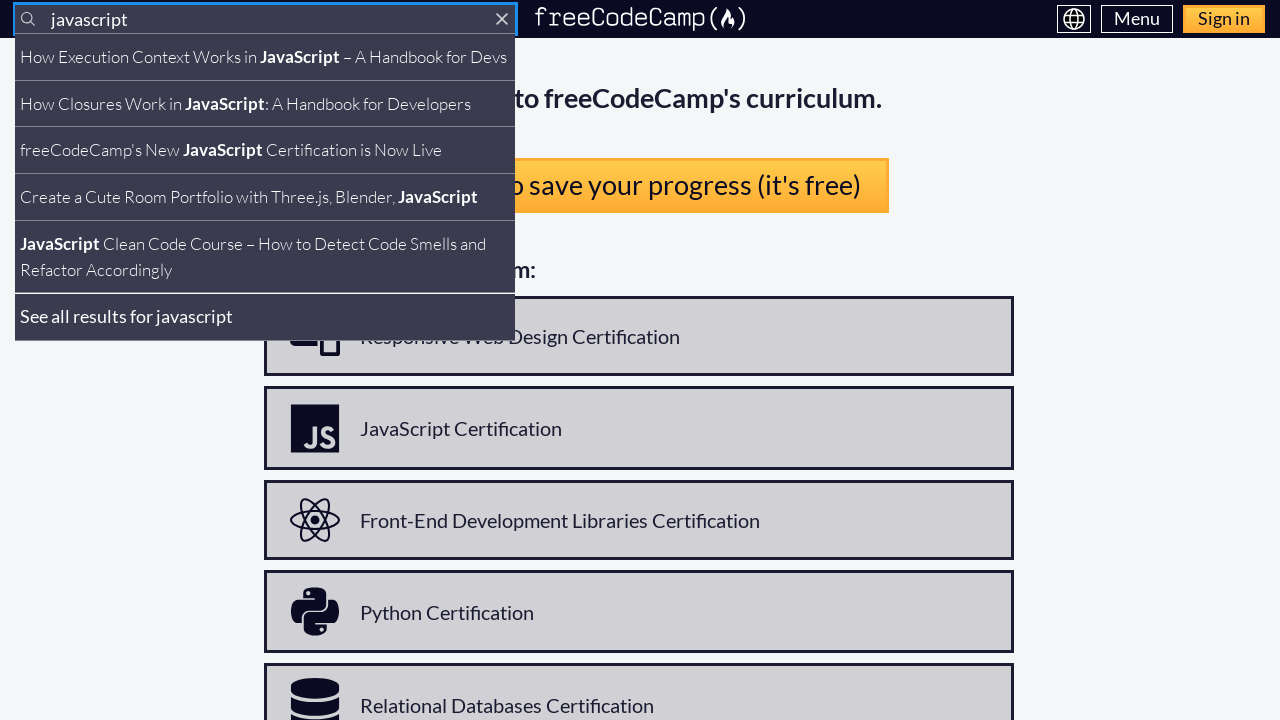

Search results dropdown appeared
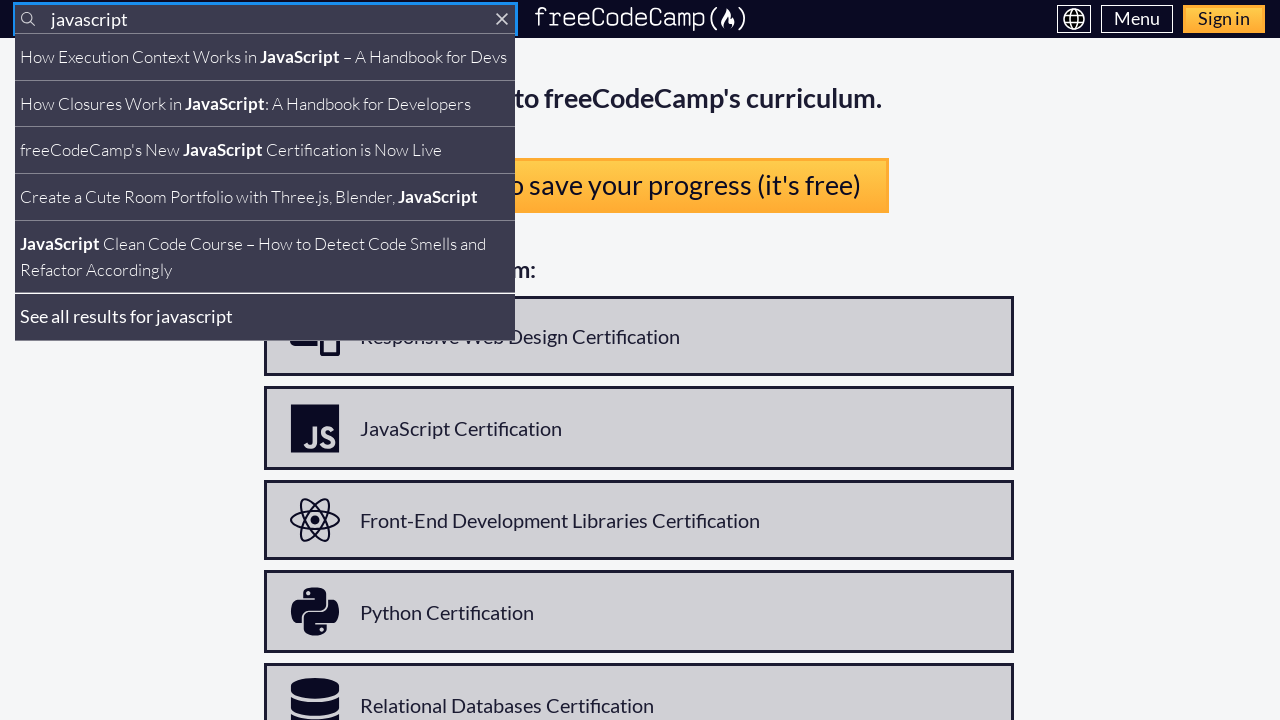

Clicked outside the search bar on the primary navigation at (640, 19) on internal:role=navigation[name="primary"i]
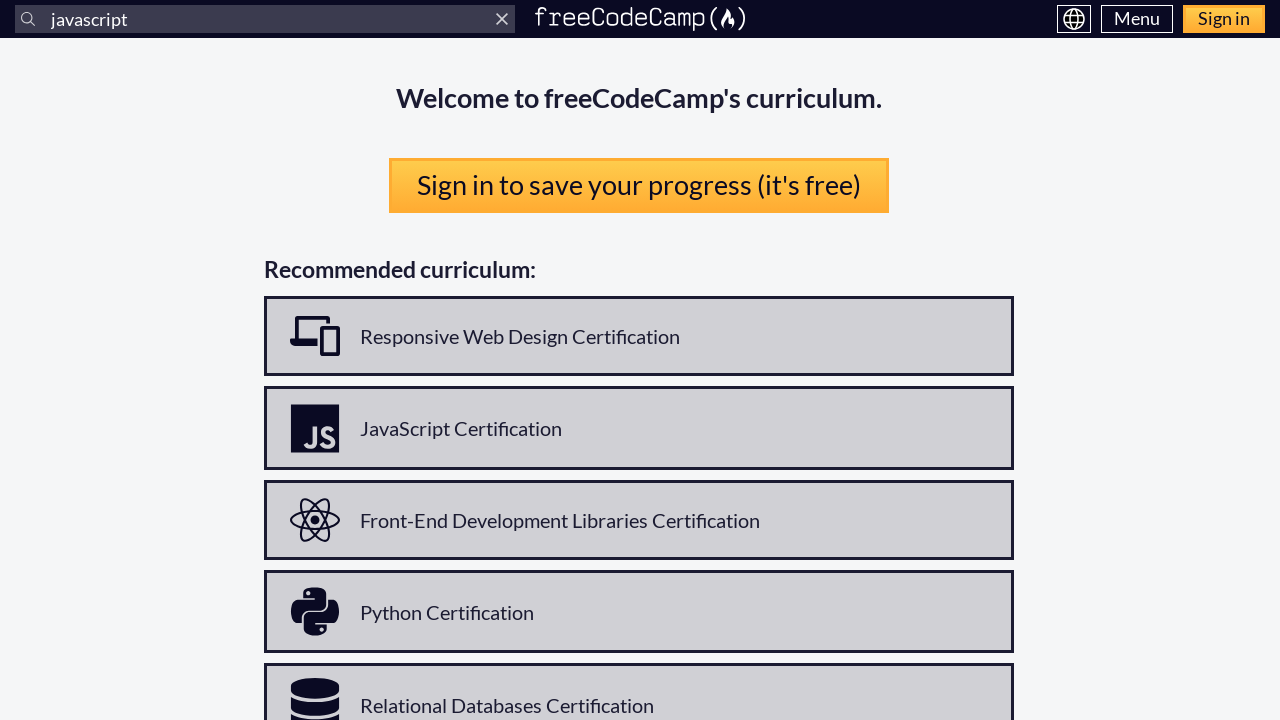

Search results dropdown closed successfully
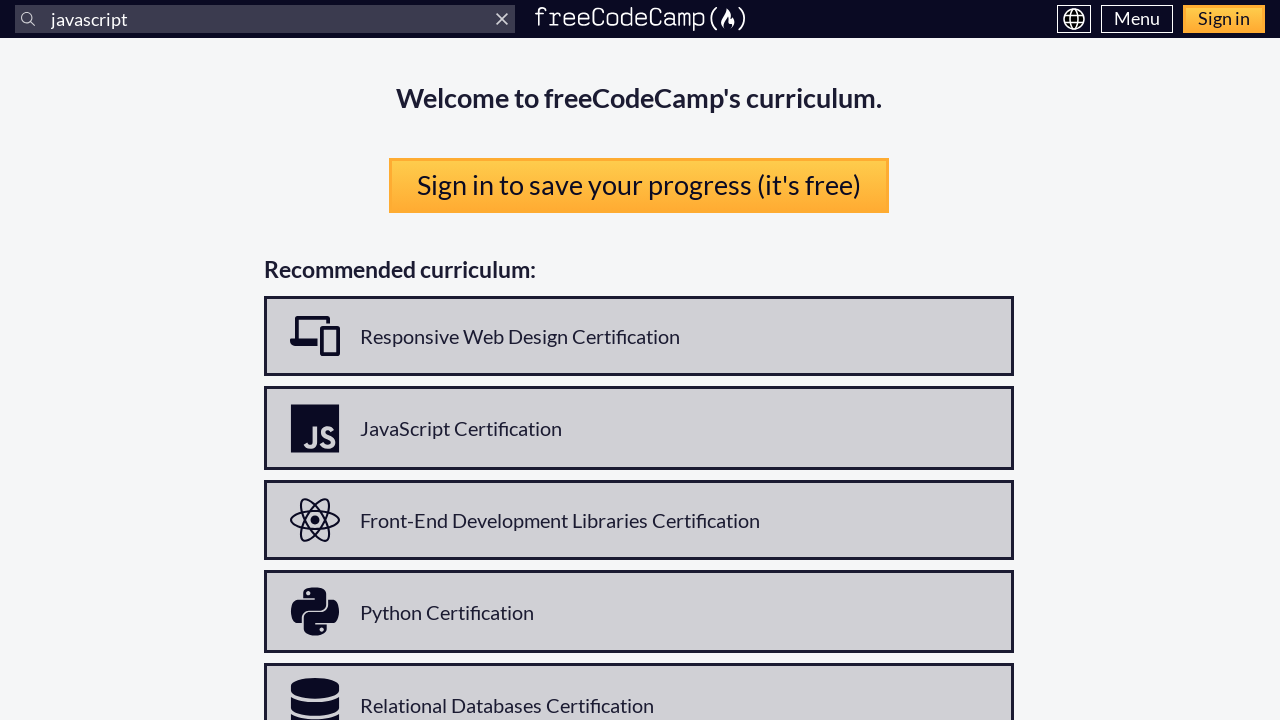

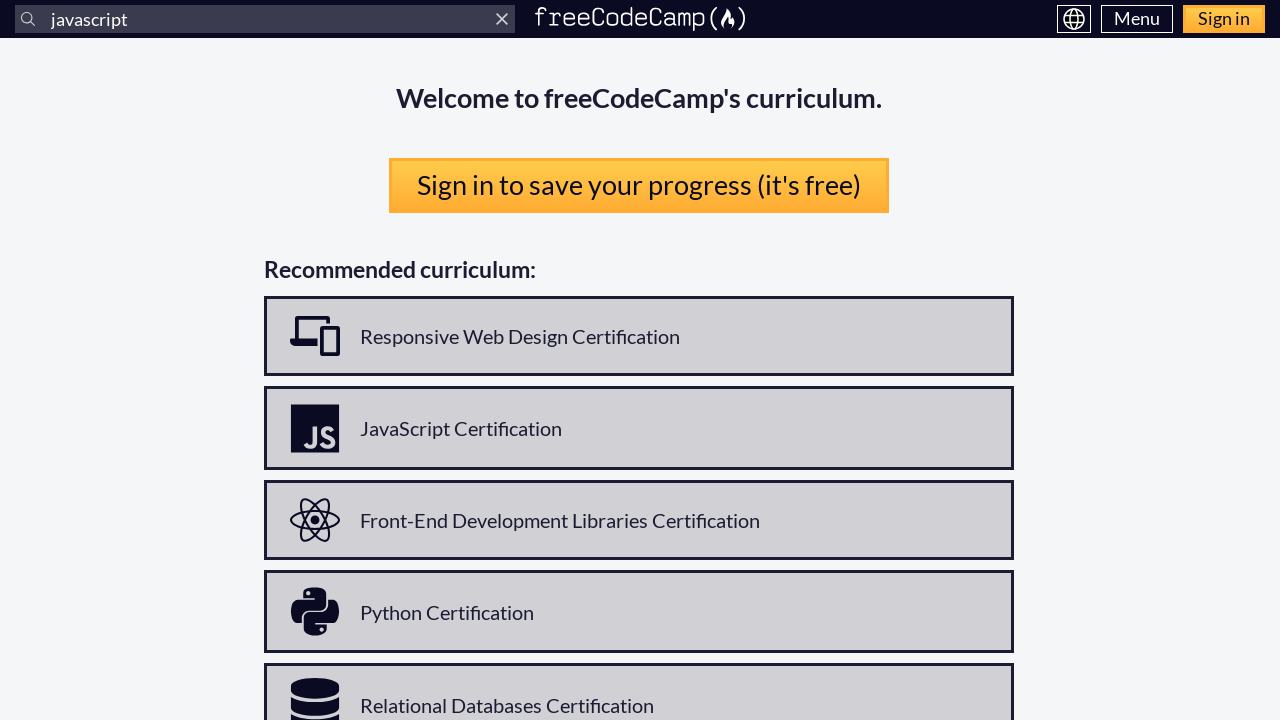